Tests sorting the Due column in ascending order by clicking the column header and verifying the values are sorted correctly using CSS pseudo-class selectors.

Starting URL: http://the-internet.herokuapp.com/tables

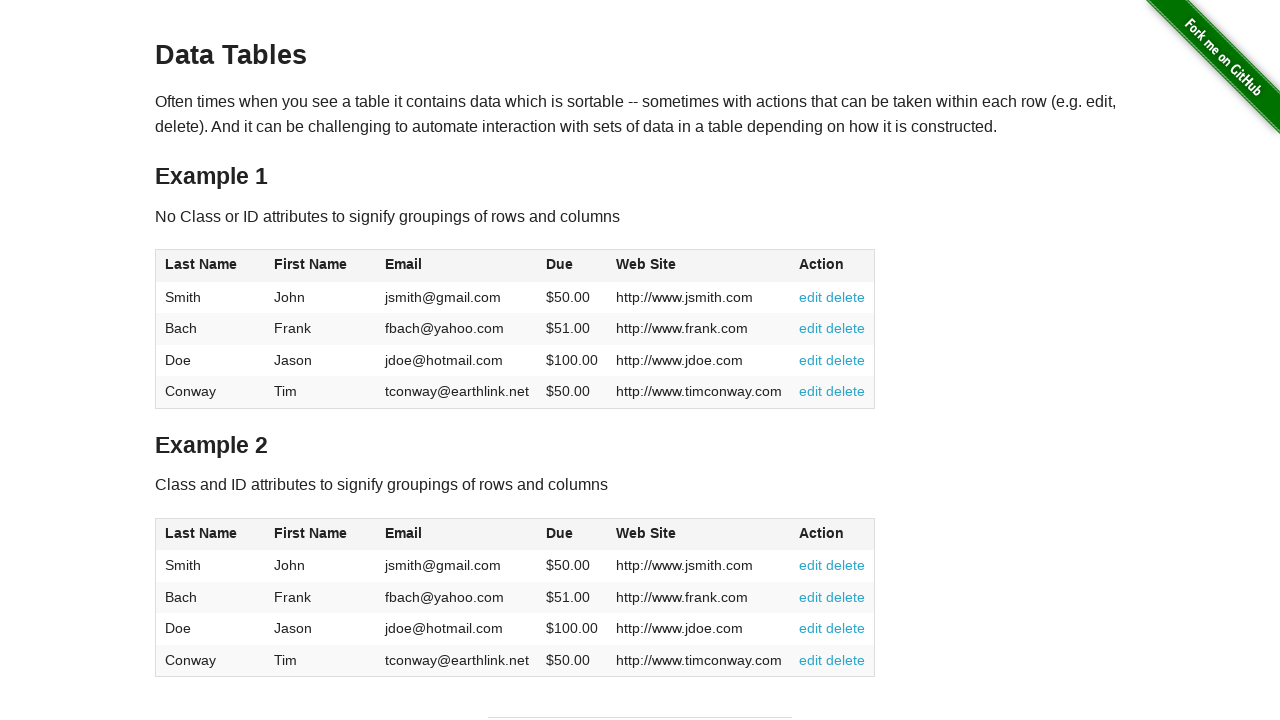

Clicked Due column header (4th column) to sort ascending at (572, 266) on #table1 thead tr th:nth-child(4)
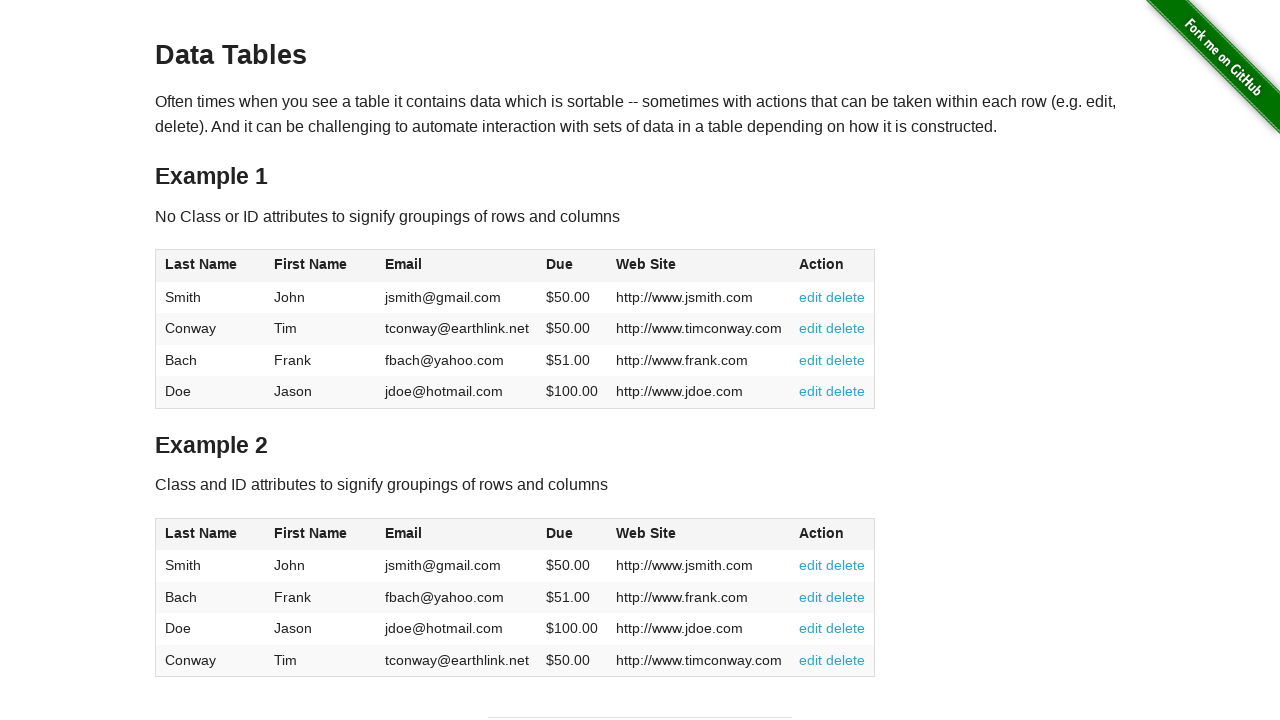

Due column values loaded and ready
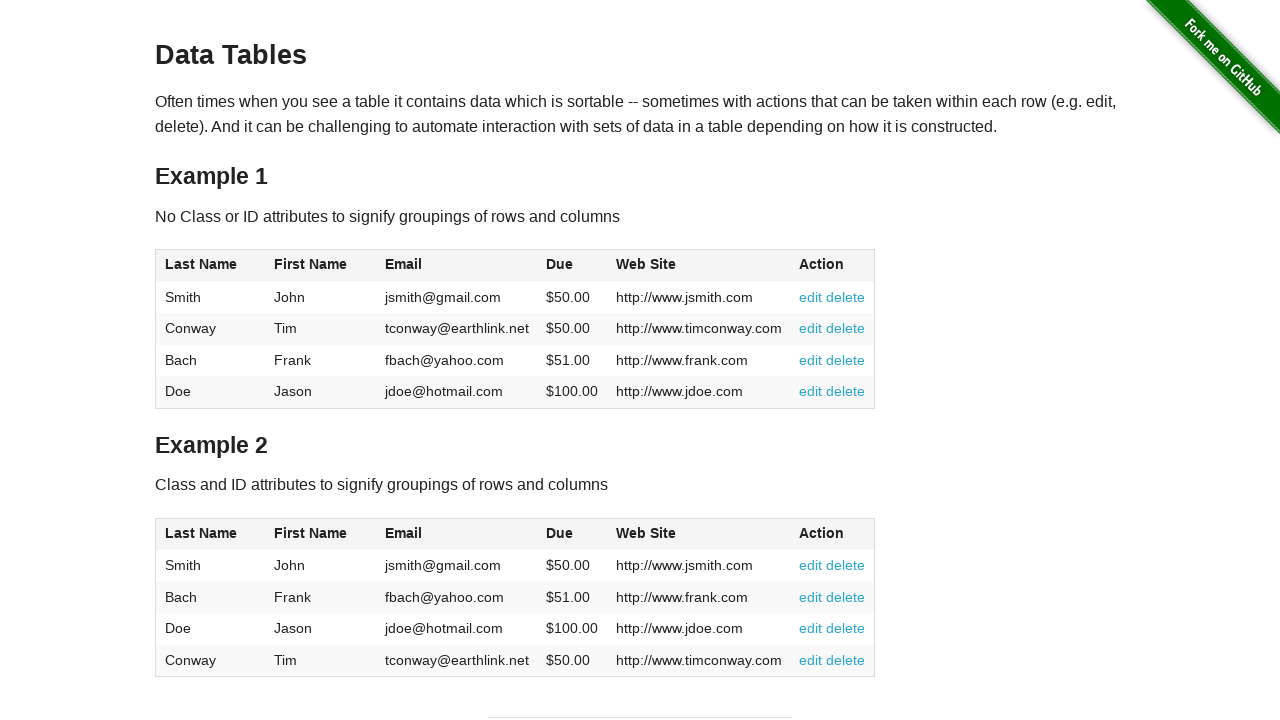

Retrieved all Due column elements from table body
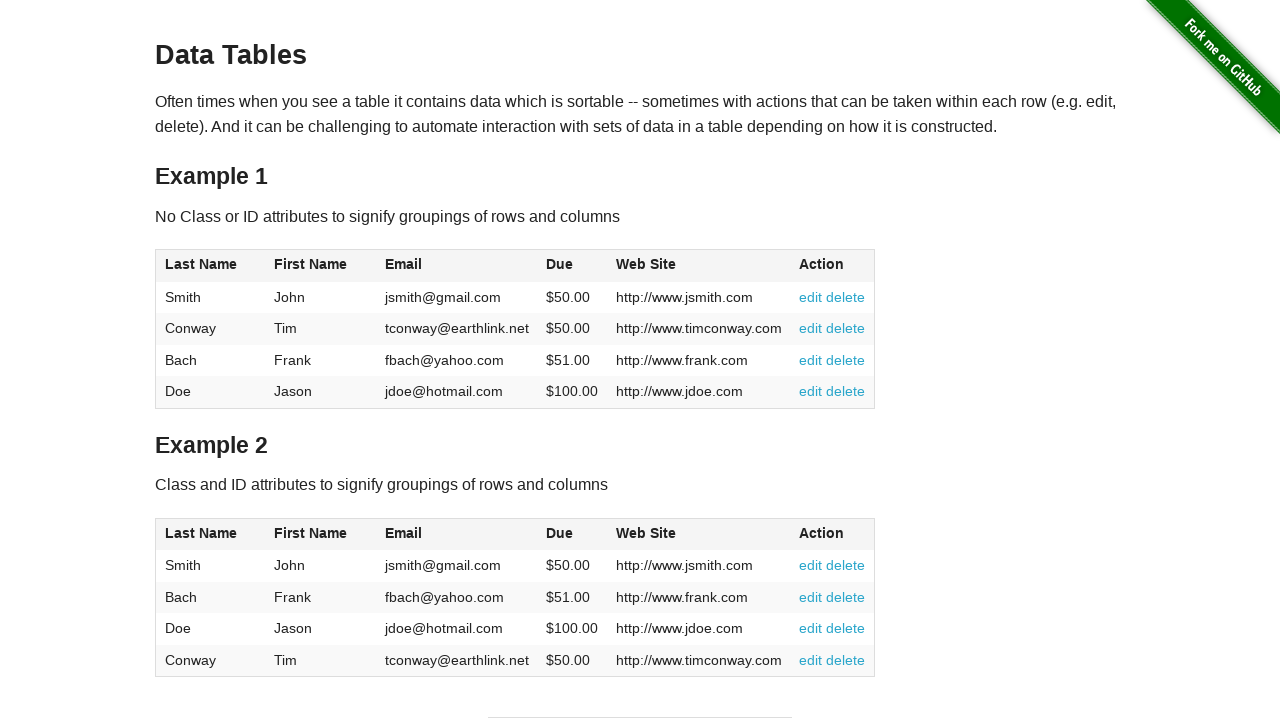

Extracted and converted Due values to floats
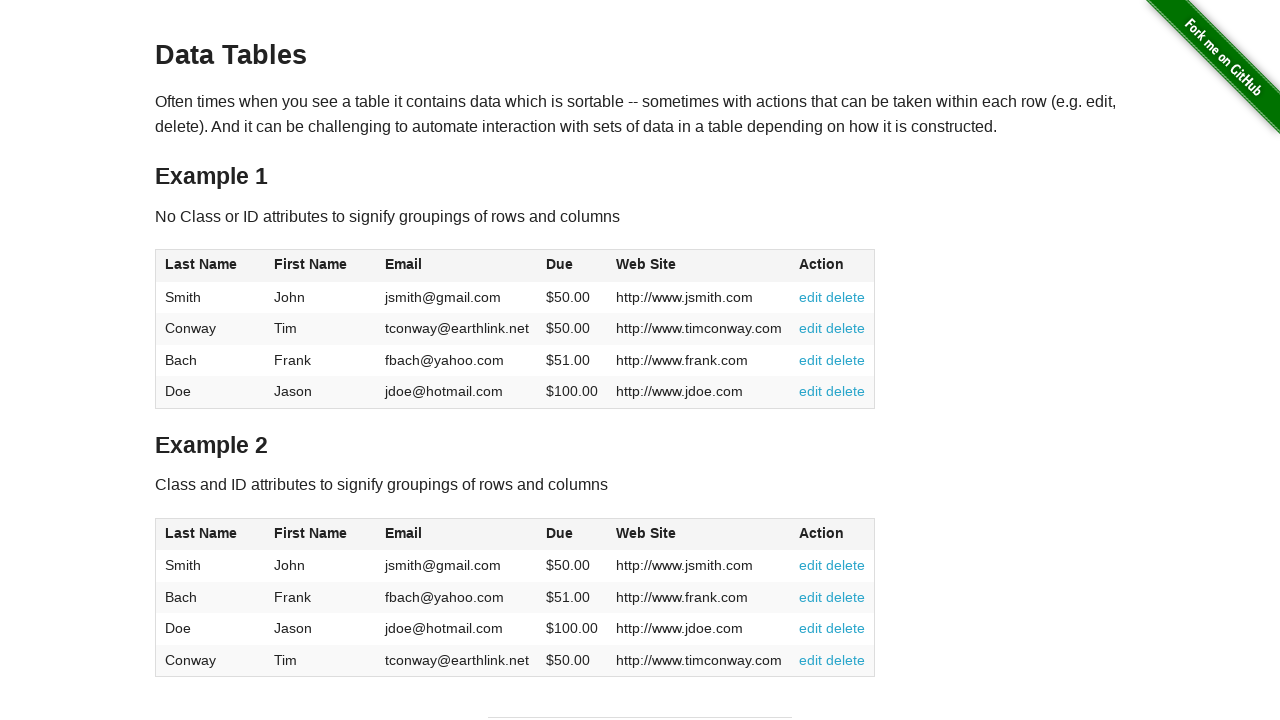

Verified Due column is sorted in ascending order
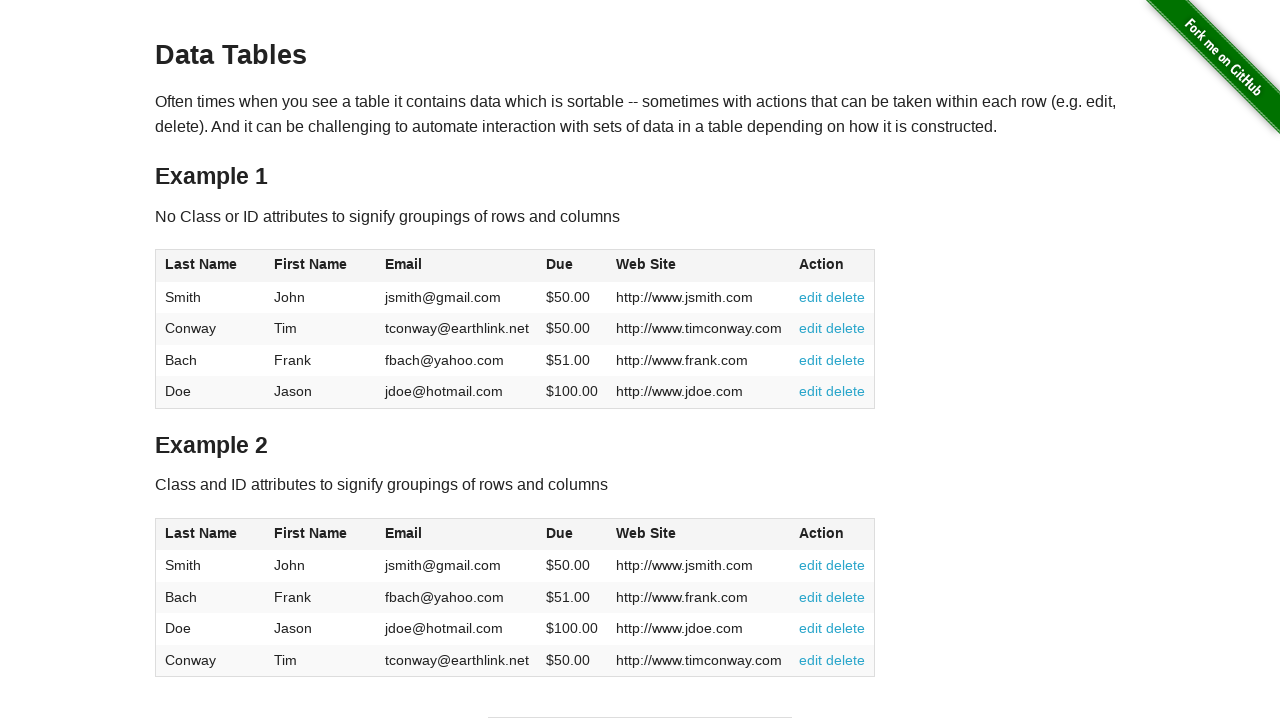

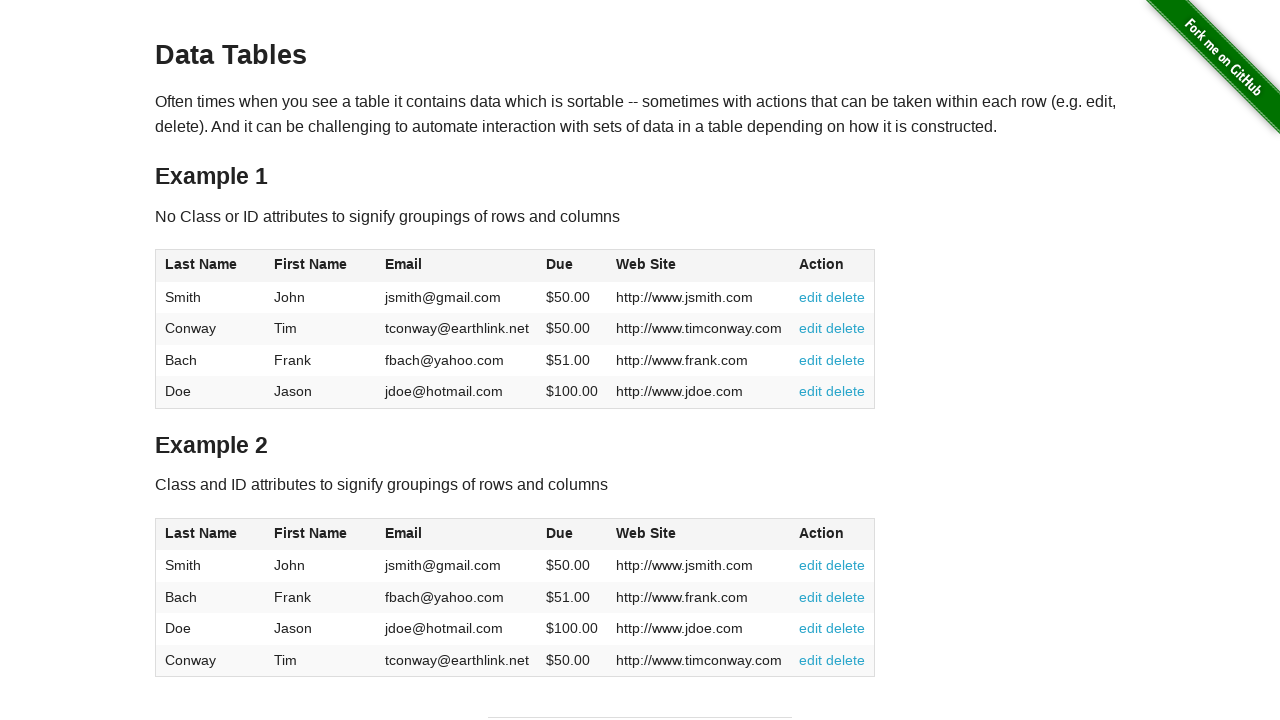